Tests file download functionality by clicking on a download link

Starting URL: https://the-internet.herokuapp.com/download

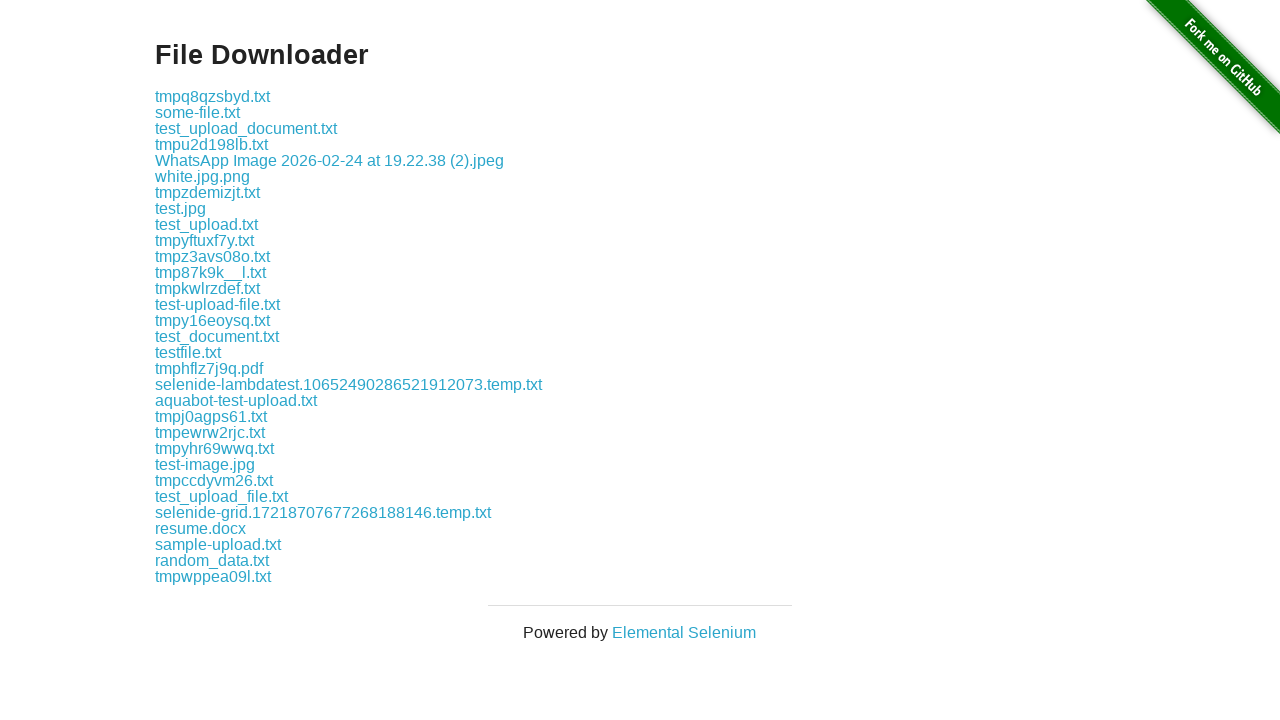

Clicked download link for 'some-file.txt' and waited for download to start at (198, 112) on a:has-text("some-file.txt")
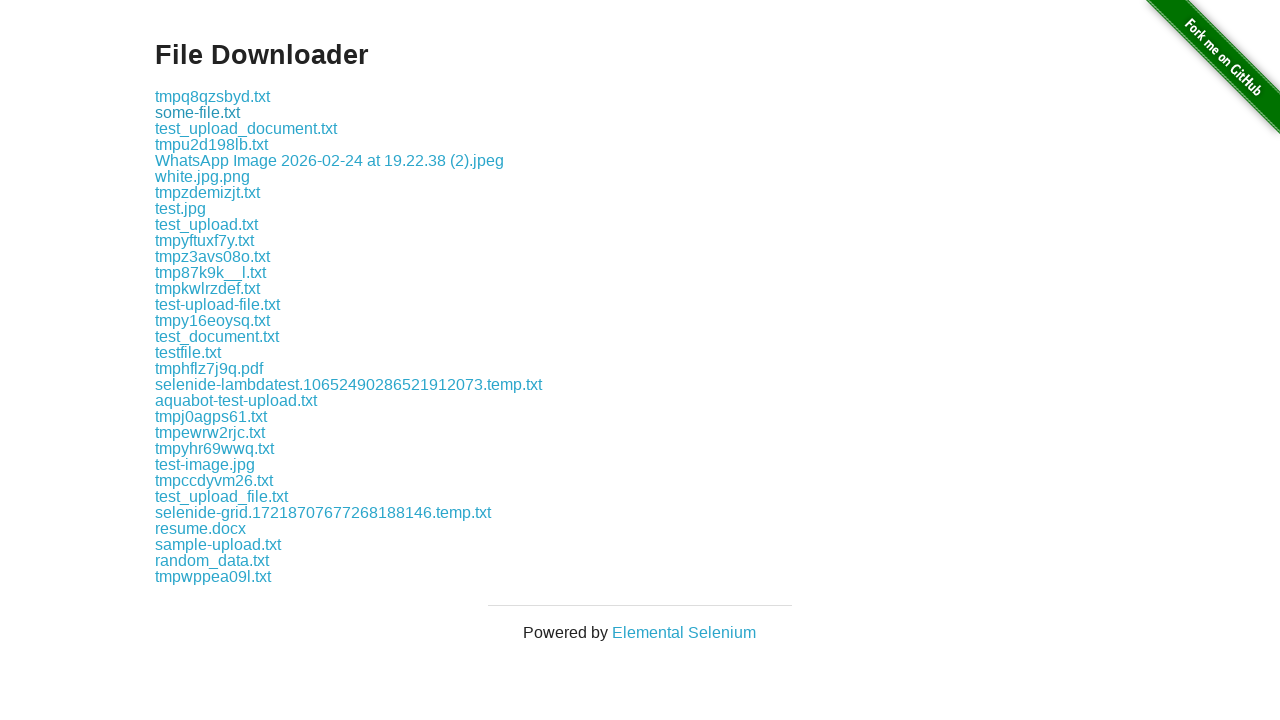

Retrieved download object from download context
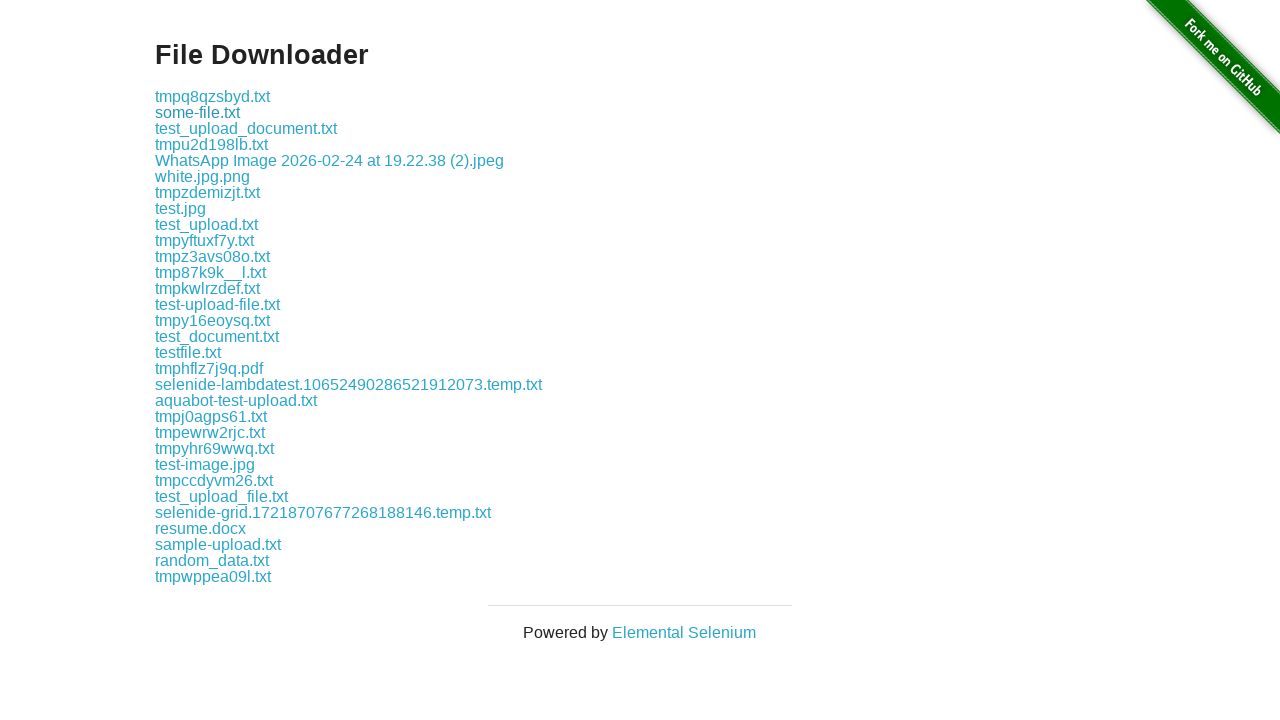

Verified that download path is not None - file download confirmed
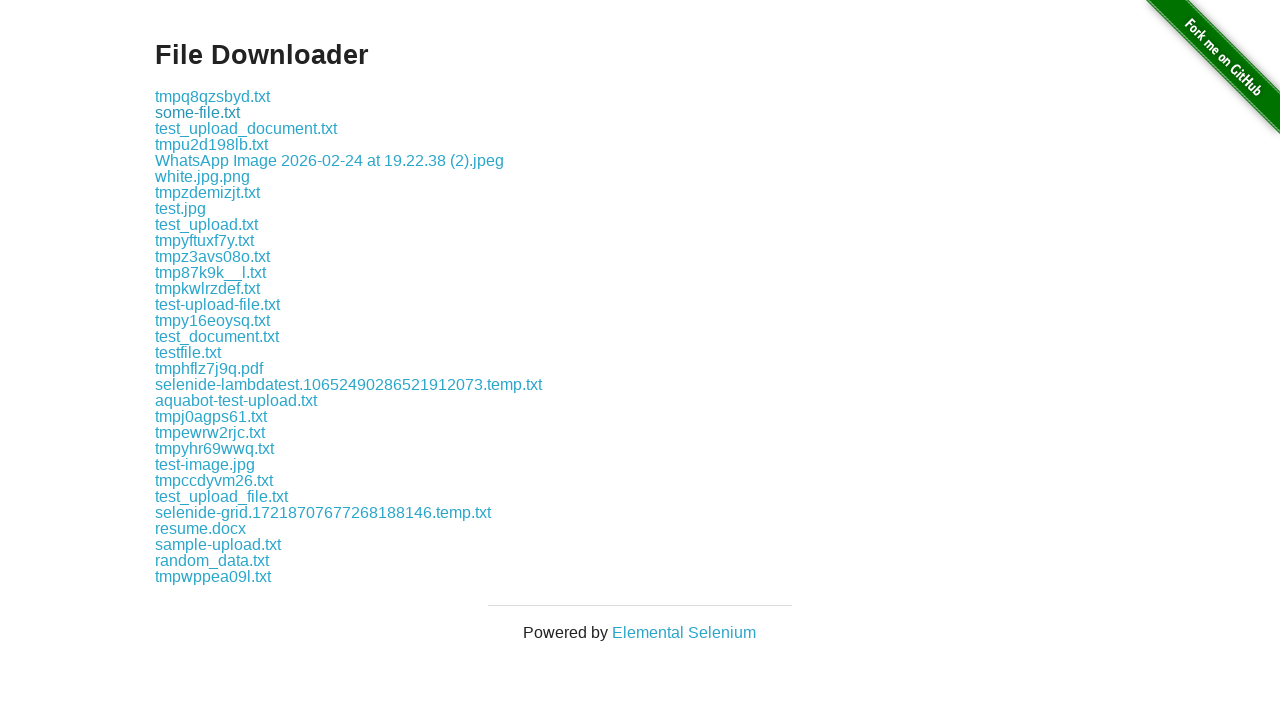

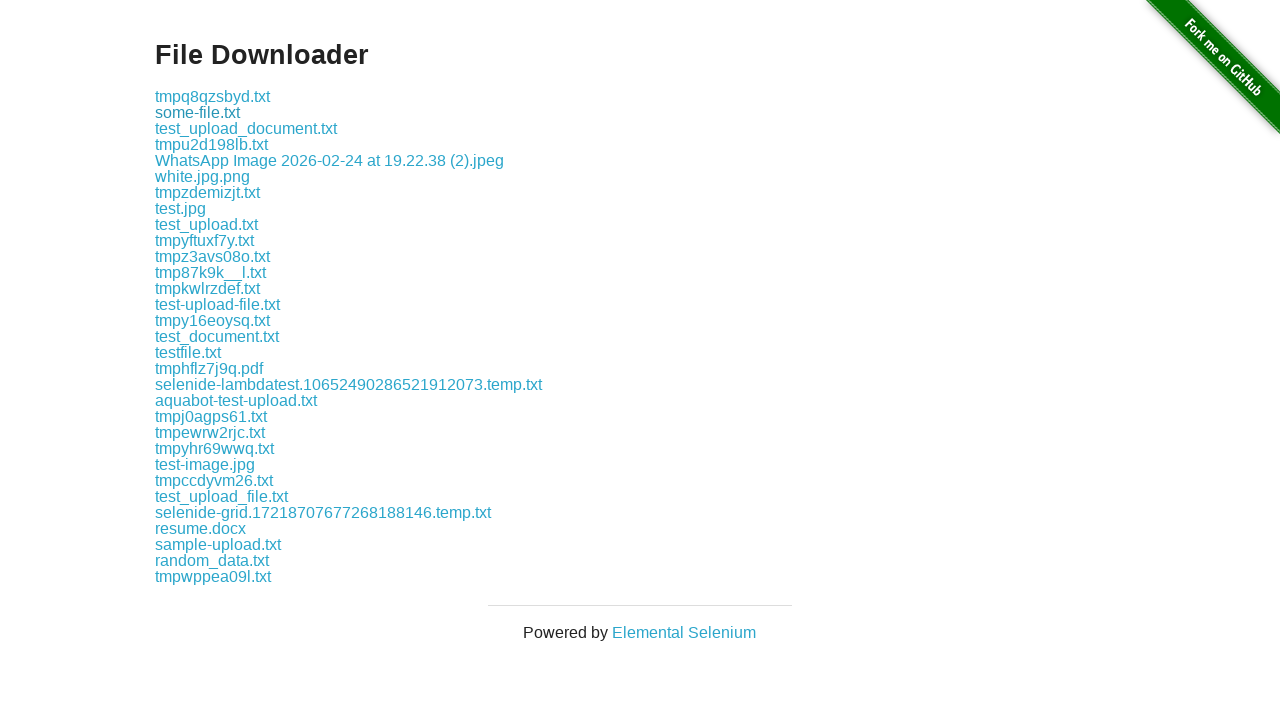